Opens YouTube Kids website and maximizes the browser window to fullscreen

Starting URL: https://www.youtubekids.com/

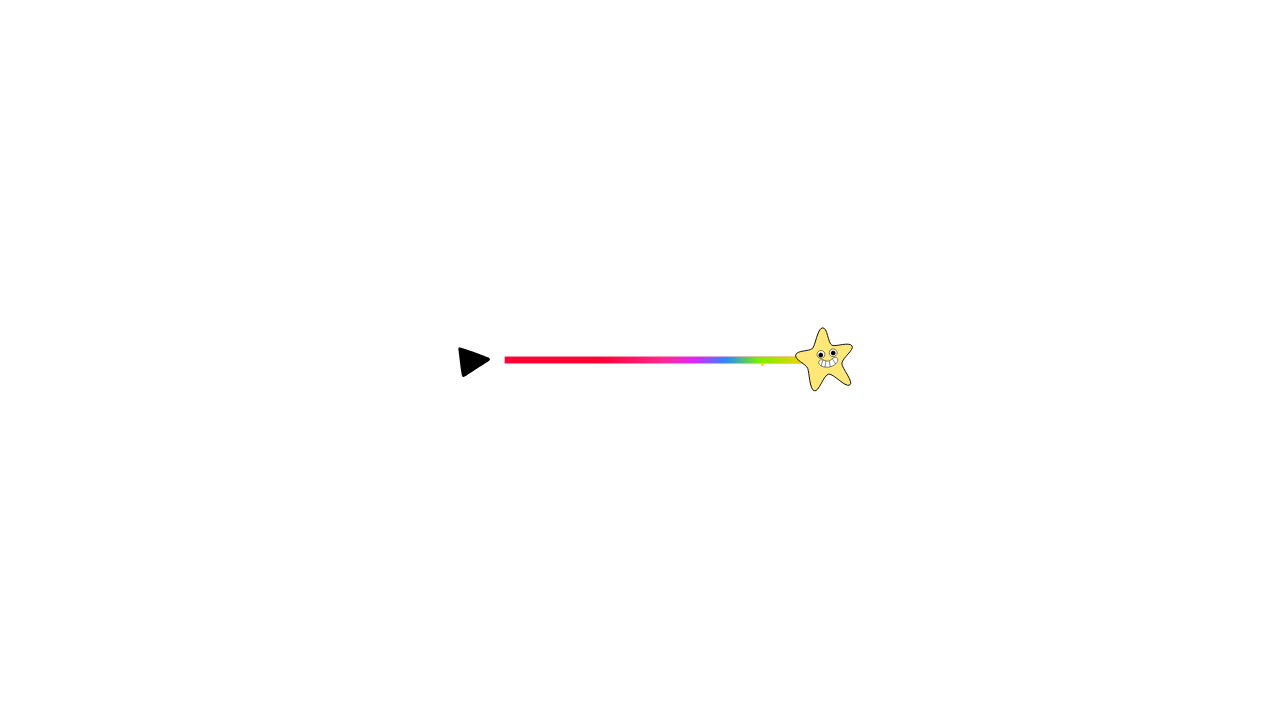

YouTube Kids website loaded (DOM content ready)
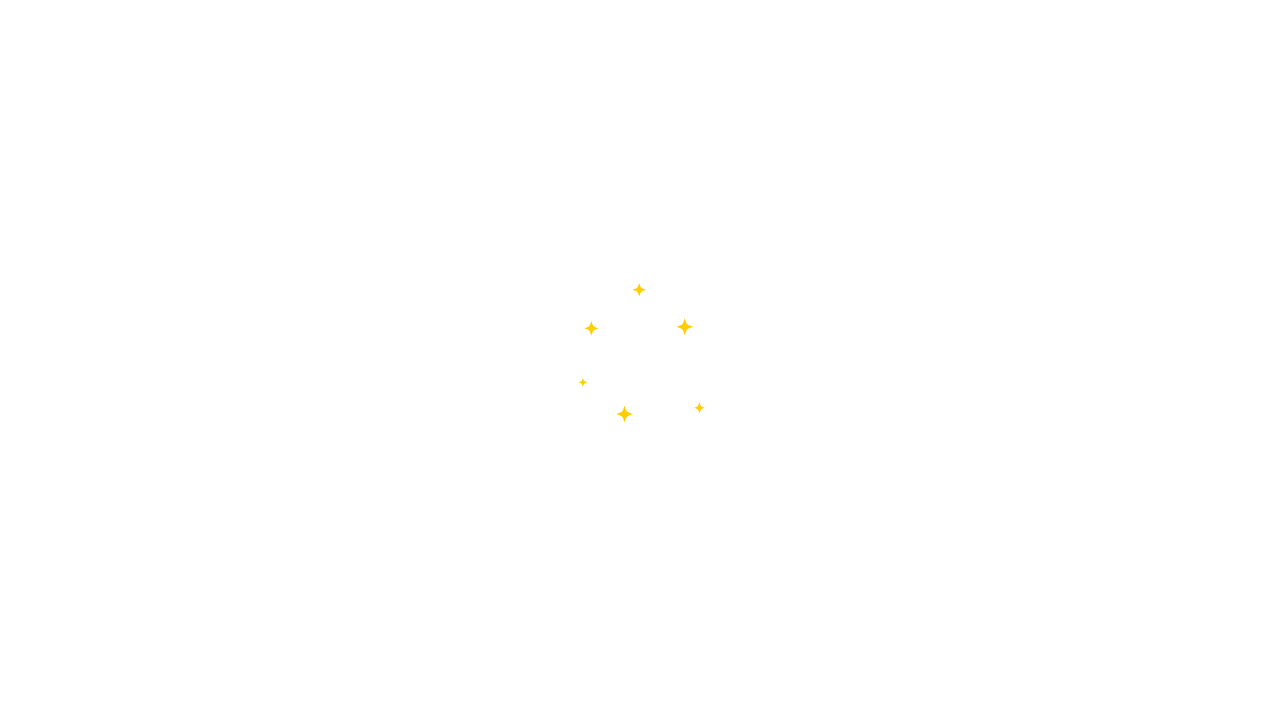

Browser window maximized to fullscreen dimensions (1920x1080)
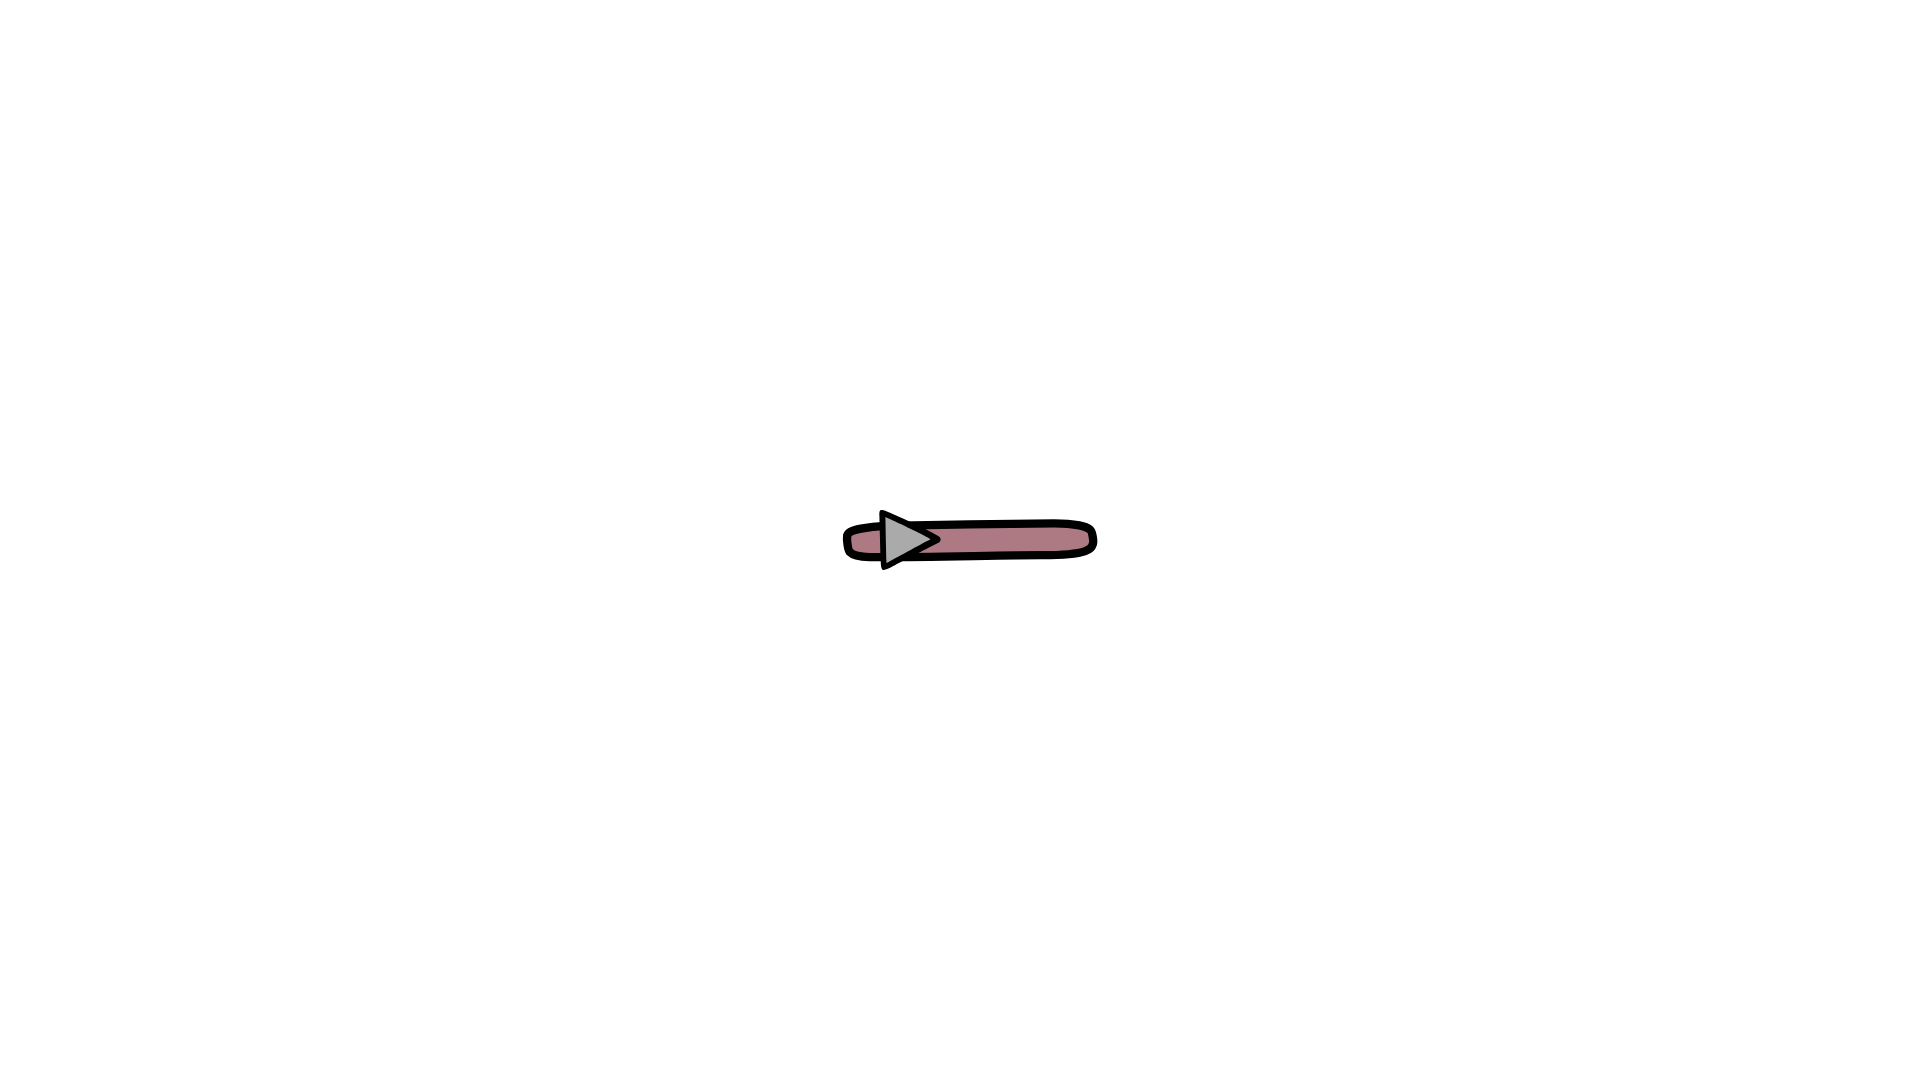

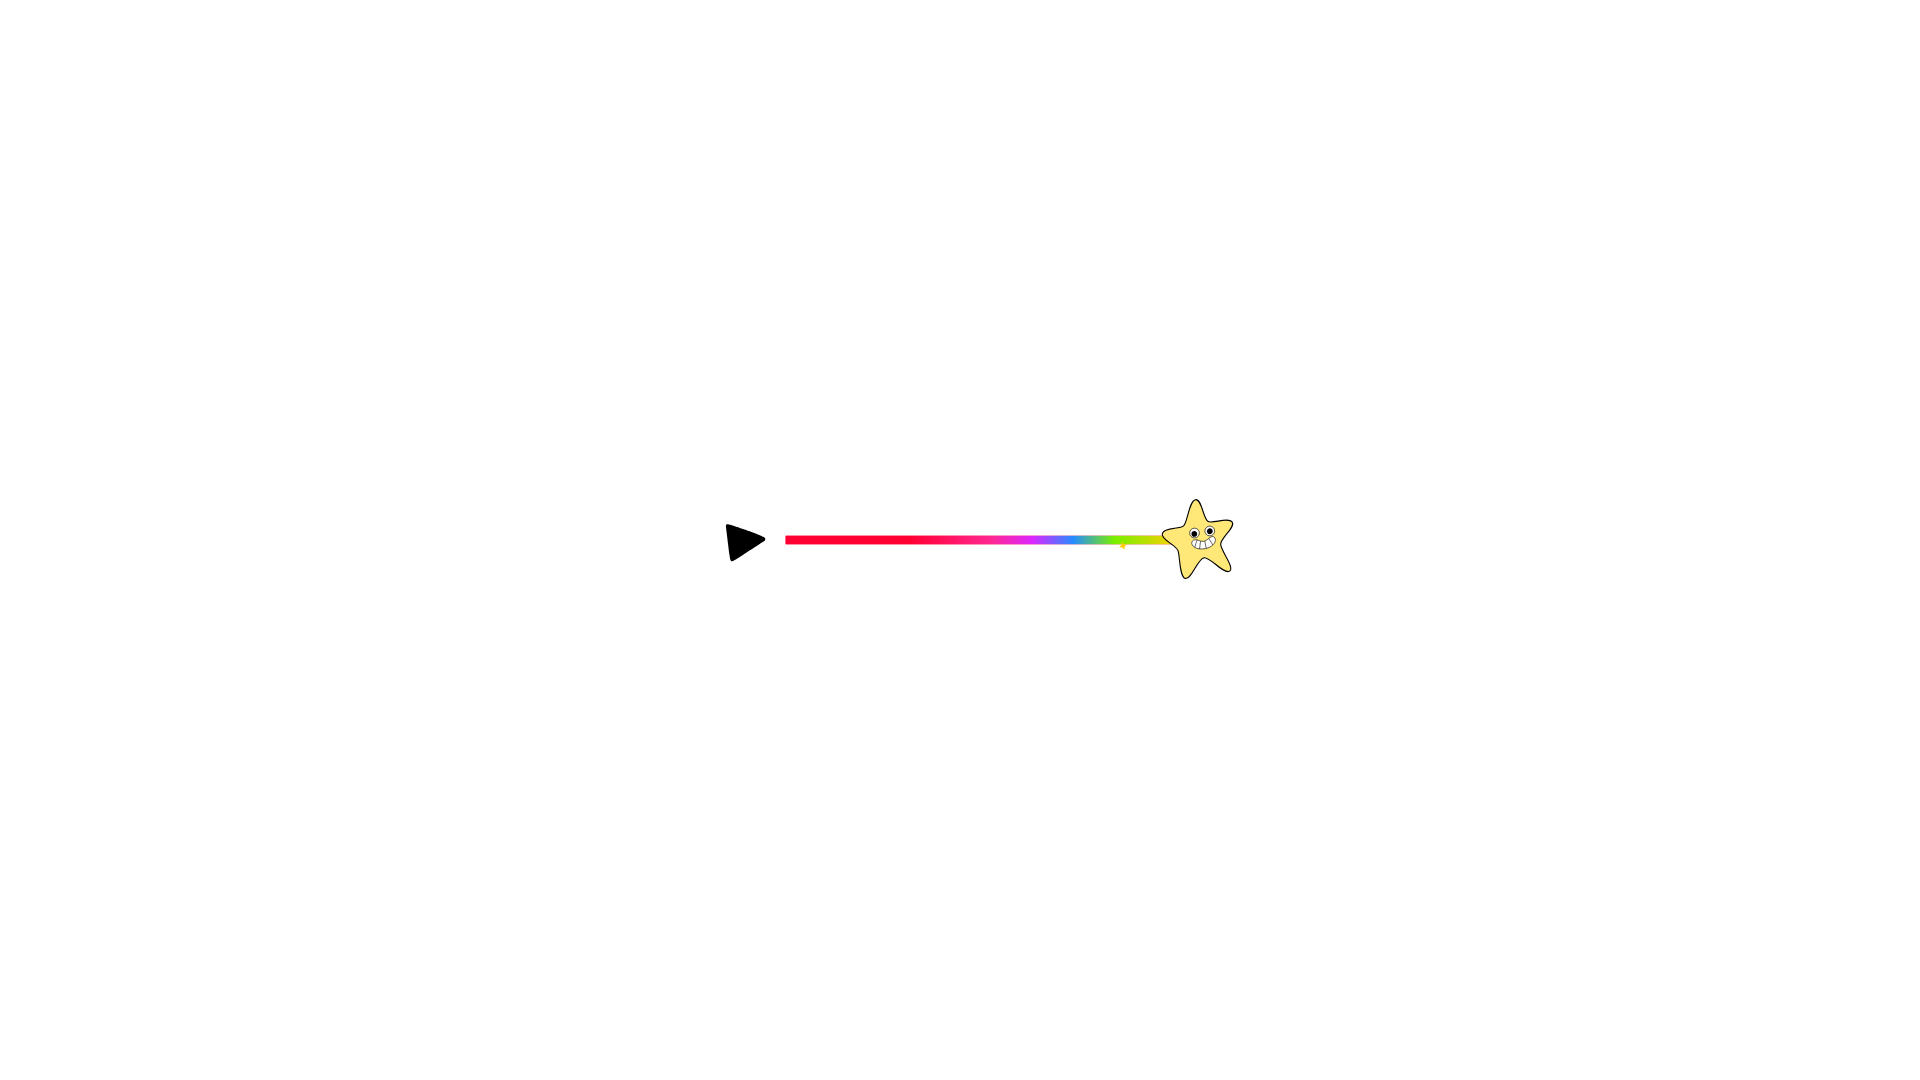